Tests handling of JavaScript confirm alert by clicking a button to trigger the alert, accepting it, and verifying the result message displayed on the page

Starting URL: https://demoqa.com/alerts

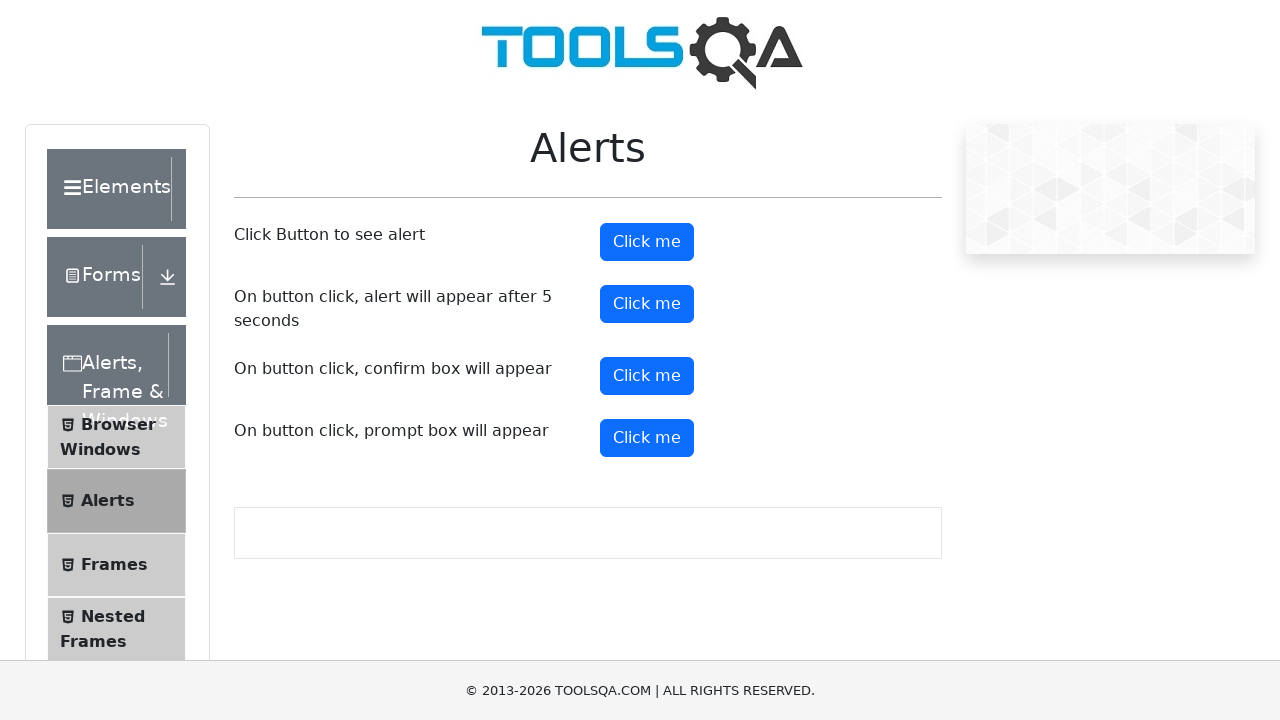

Clicked confirm button to trigger JavaScript alert at (647, 376) on #confirmButton
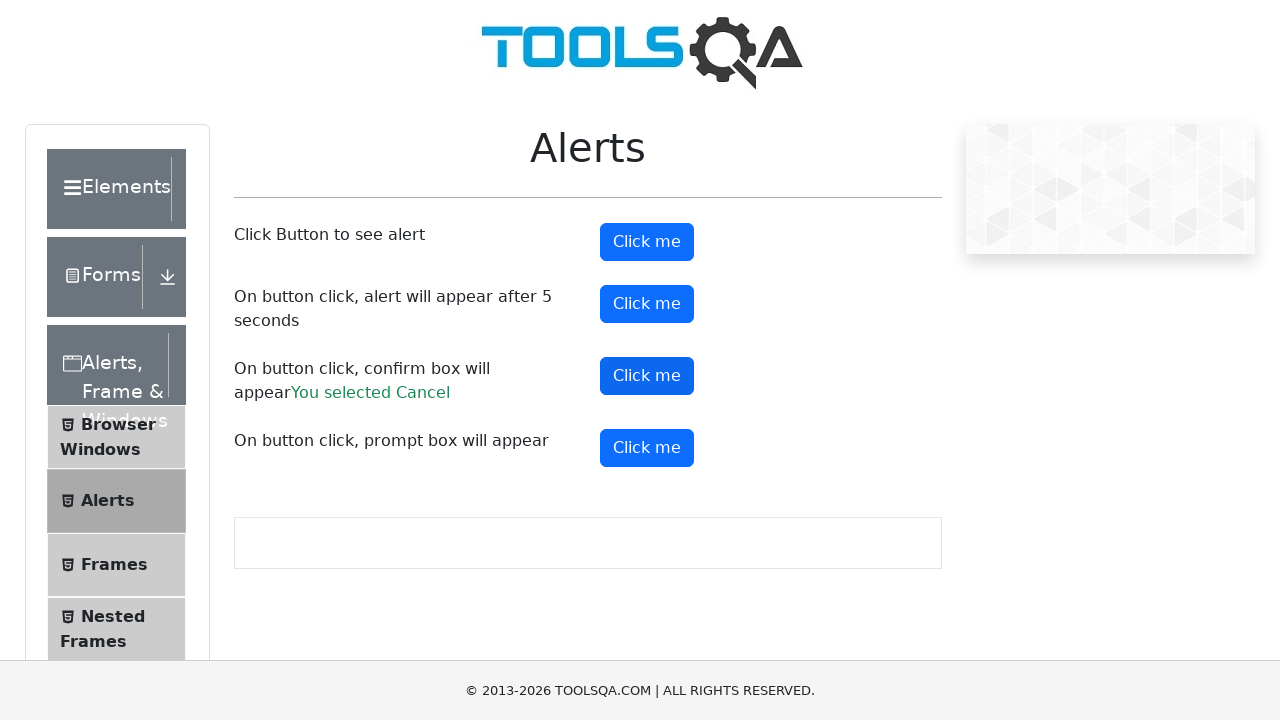

Set up dialog handler to accept confirm alert
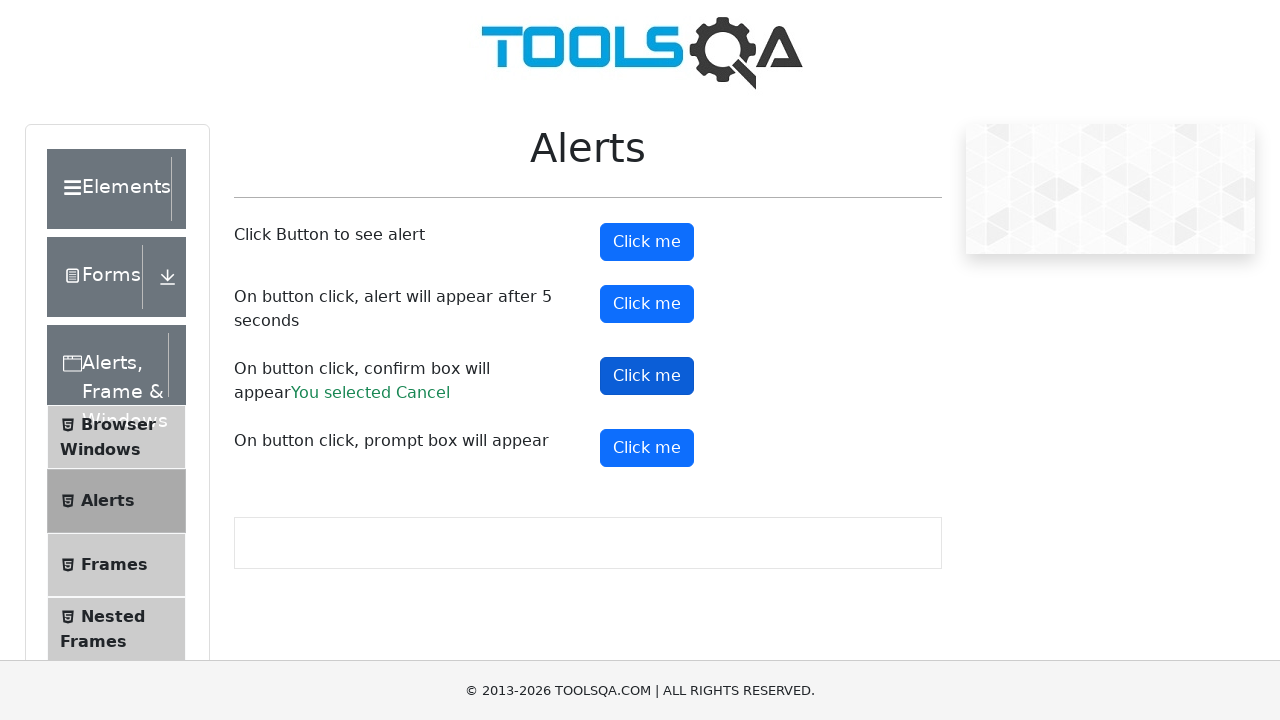

Waited for result message to appear
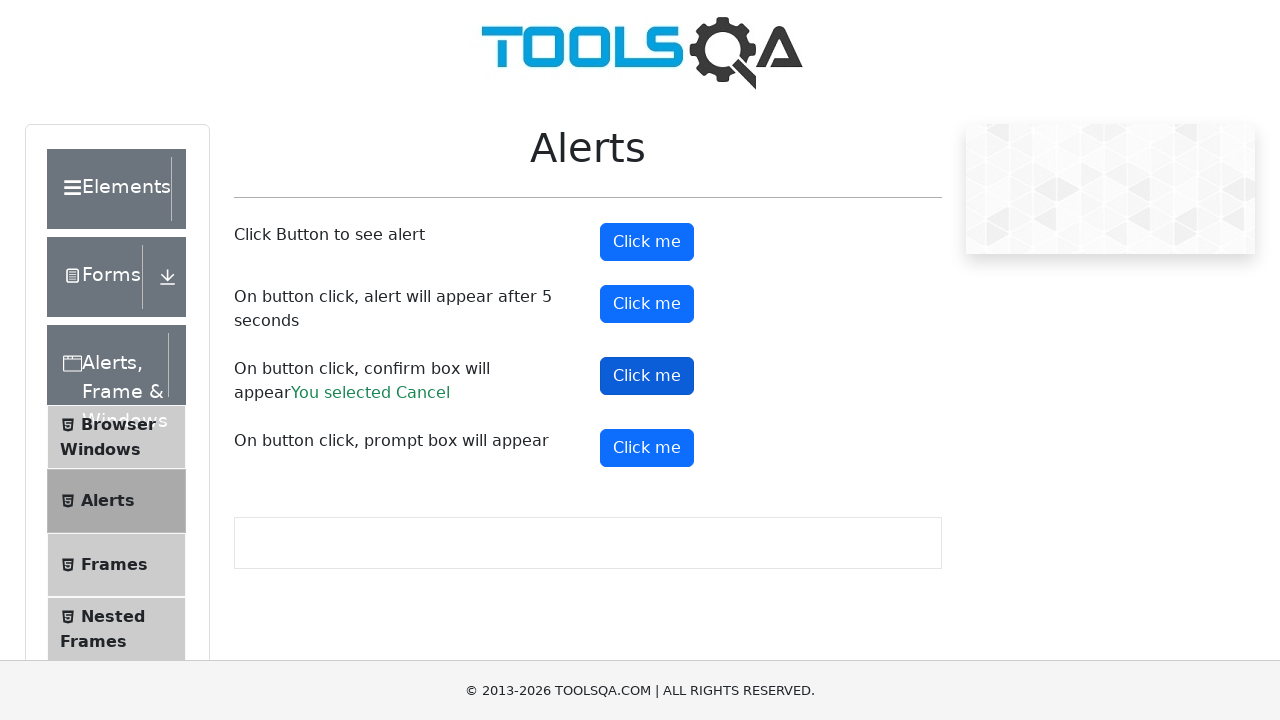

Located result message element
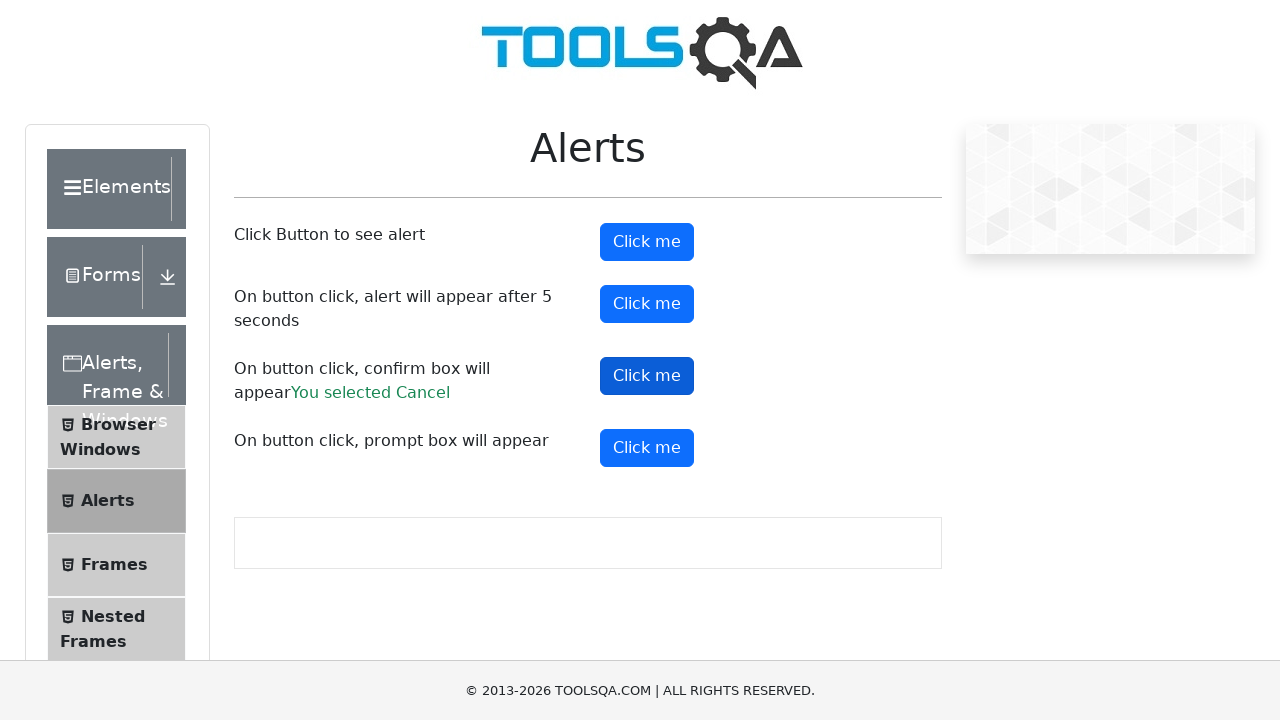

Retrieved result message text content
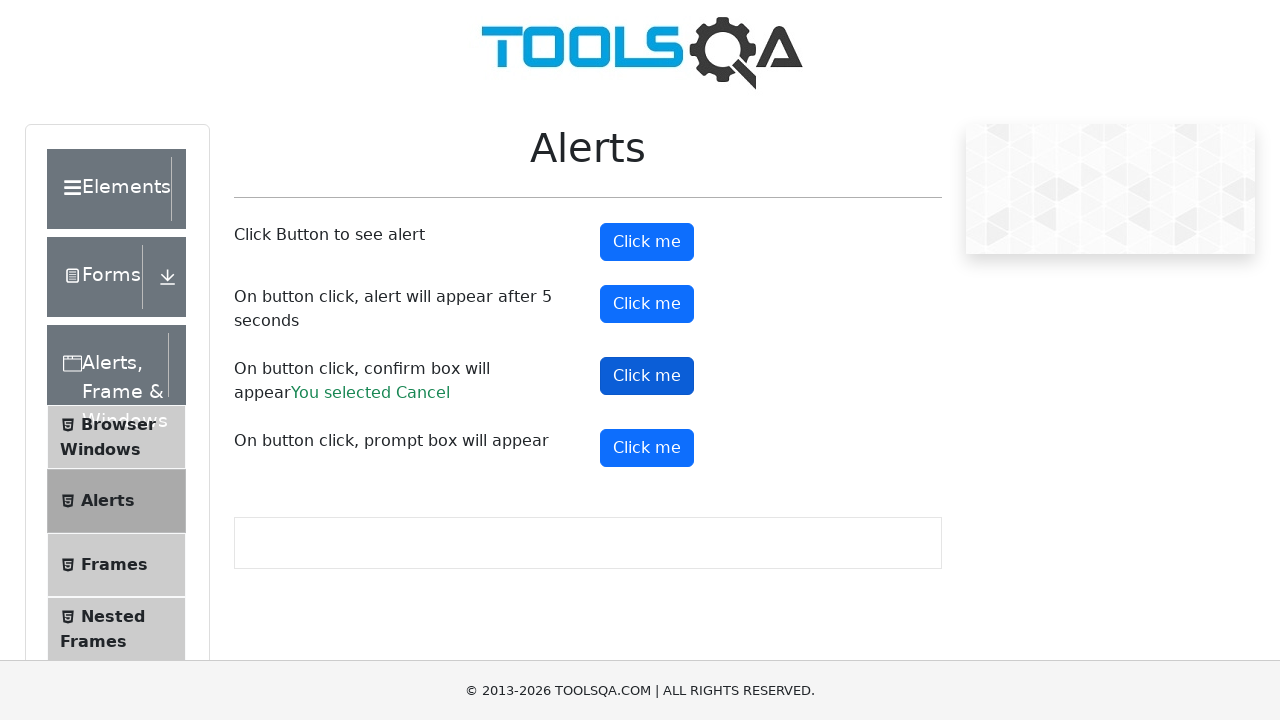

Test assertion failed: expected 'You selected Ok', got 'You selected Cancel'
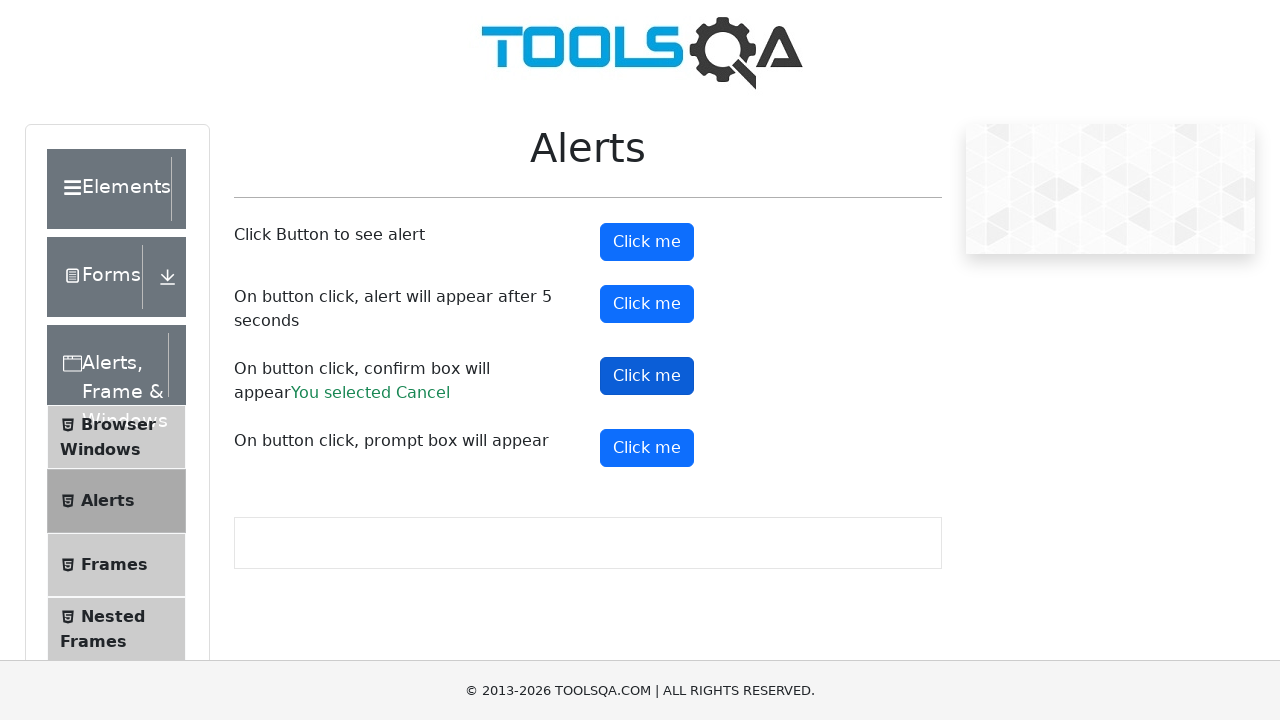

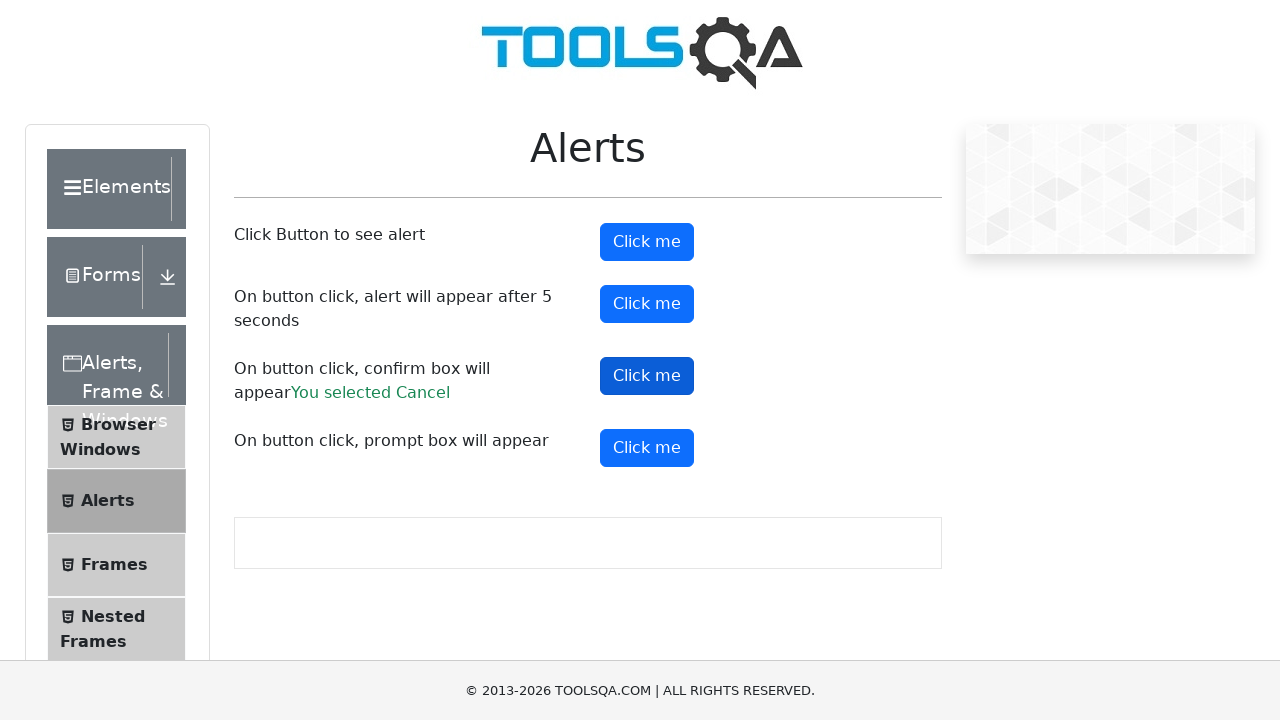